Tests JavaScript alert handling by clicking a button to trigger an alert, accepting it, and verifying the result message is displayed.

Starting URL: https://the-internet.herokuapp.com/javascript_alerts

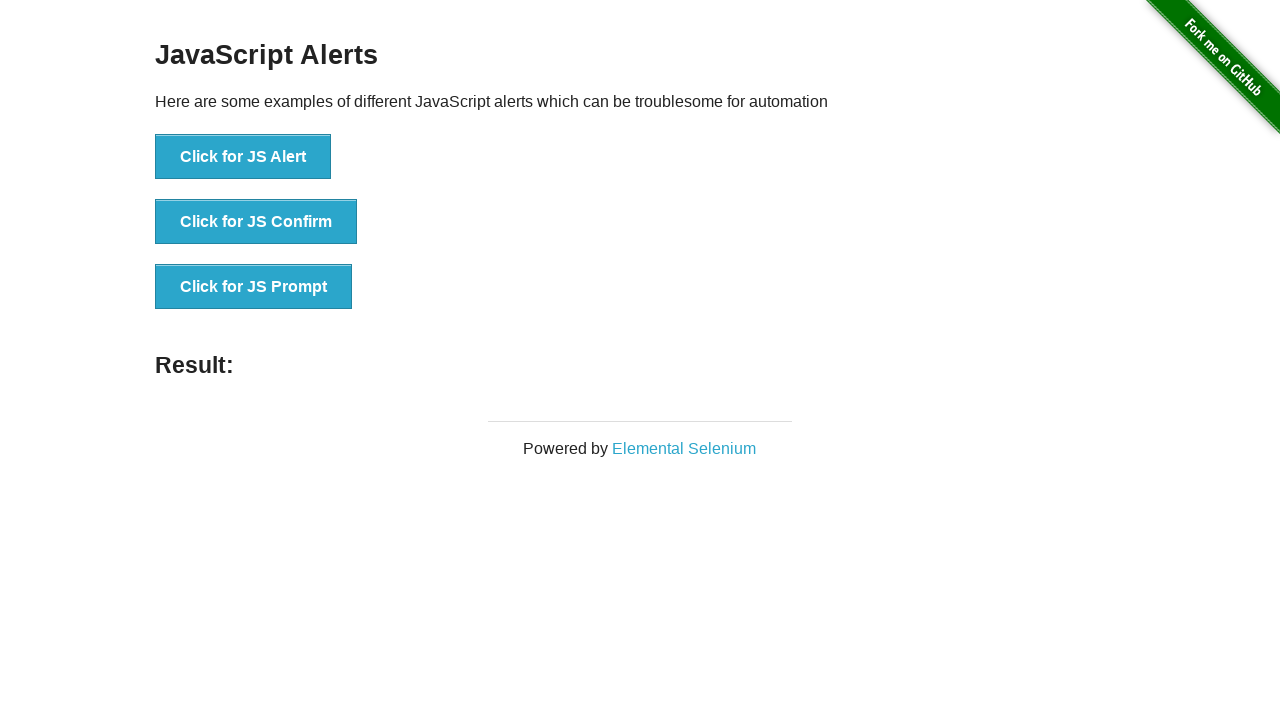

Set up dialog handler to accept alerts
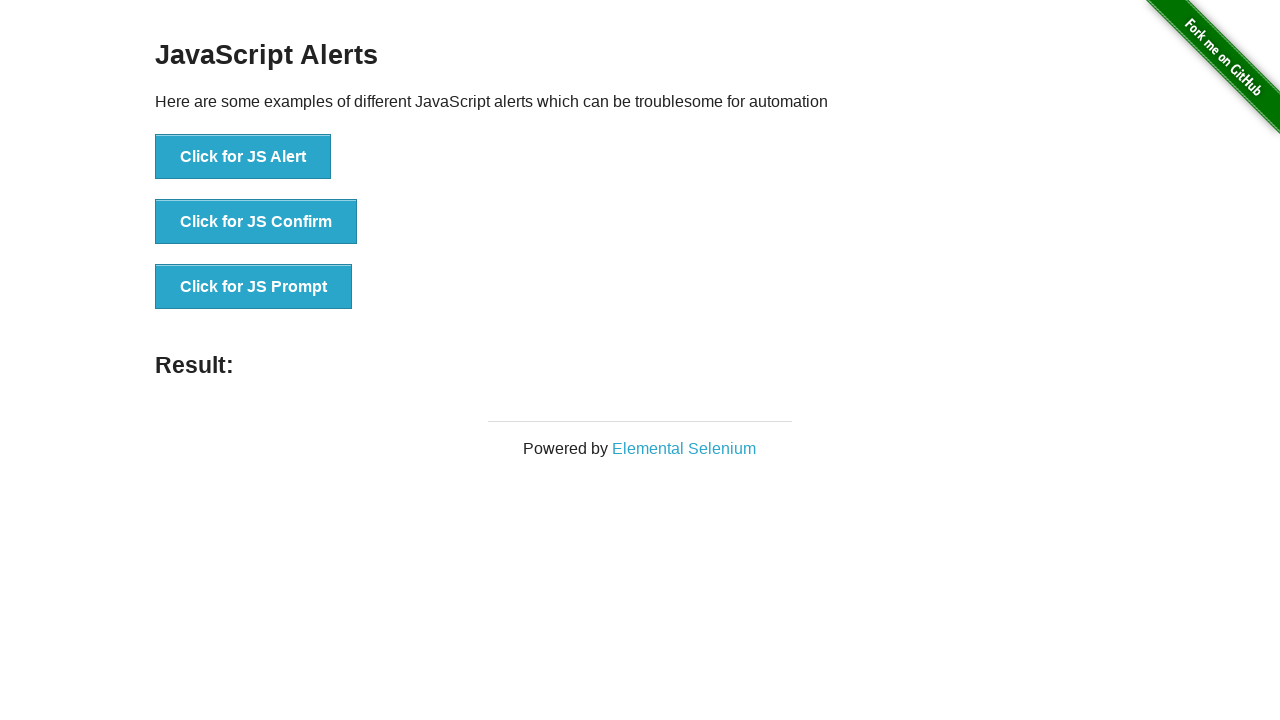

Clicked button to trigger JavaScript alert at (243, 157) on xpath=//div[@id='content']/div/ul/li[1]/button
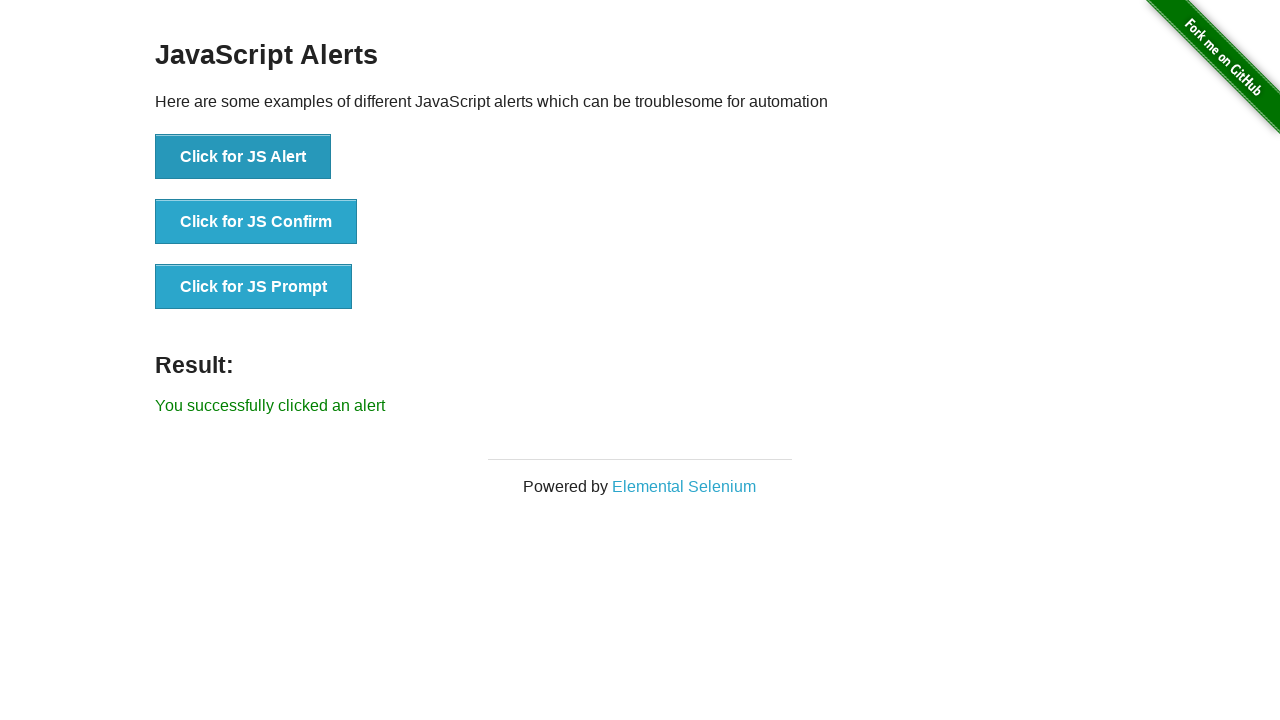

Alert was accepted and result message appeared
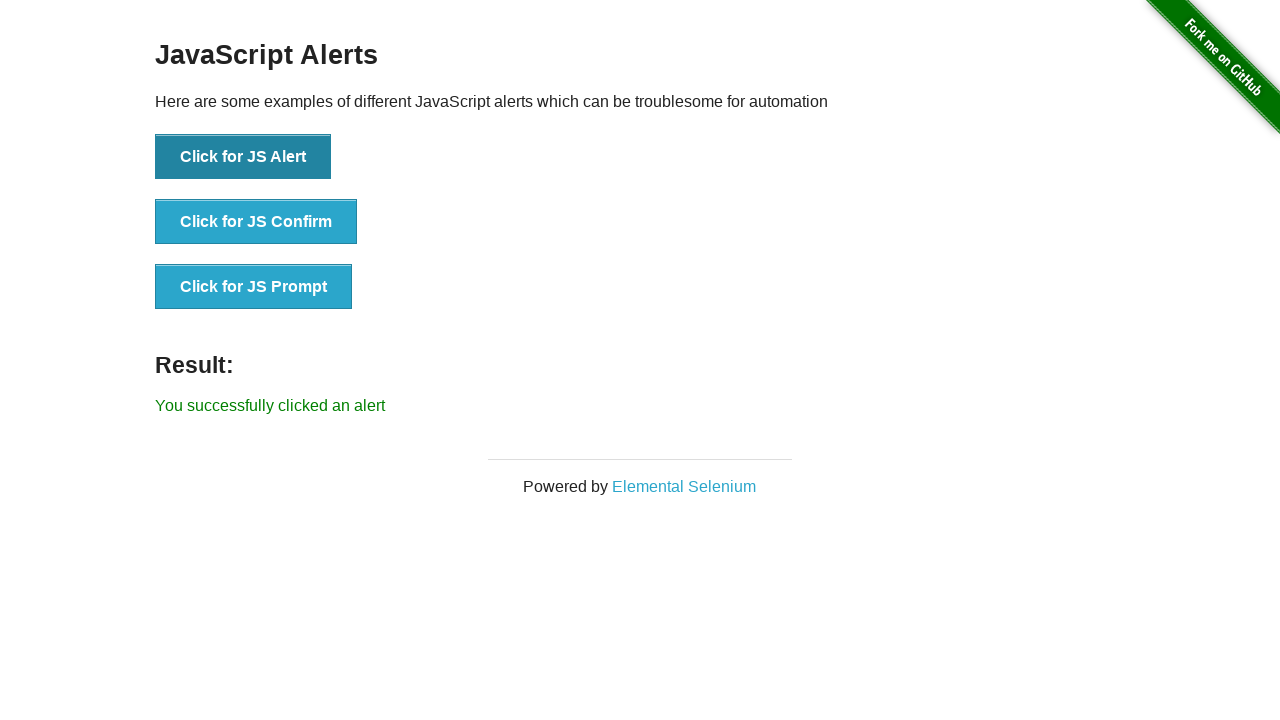

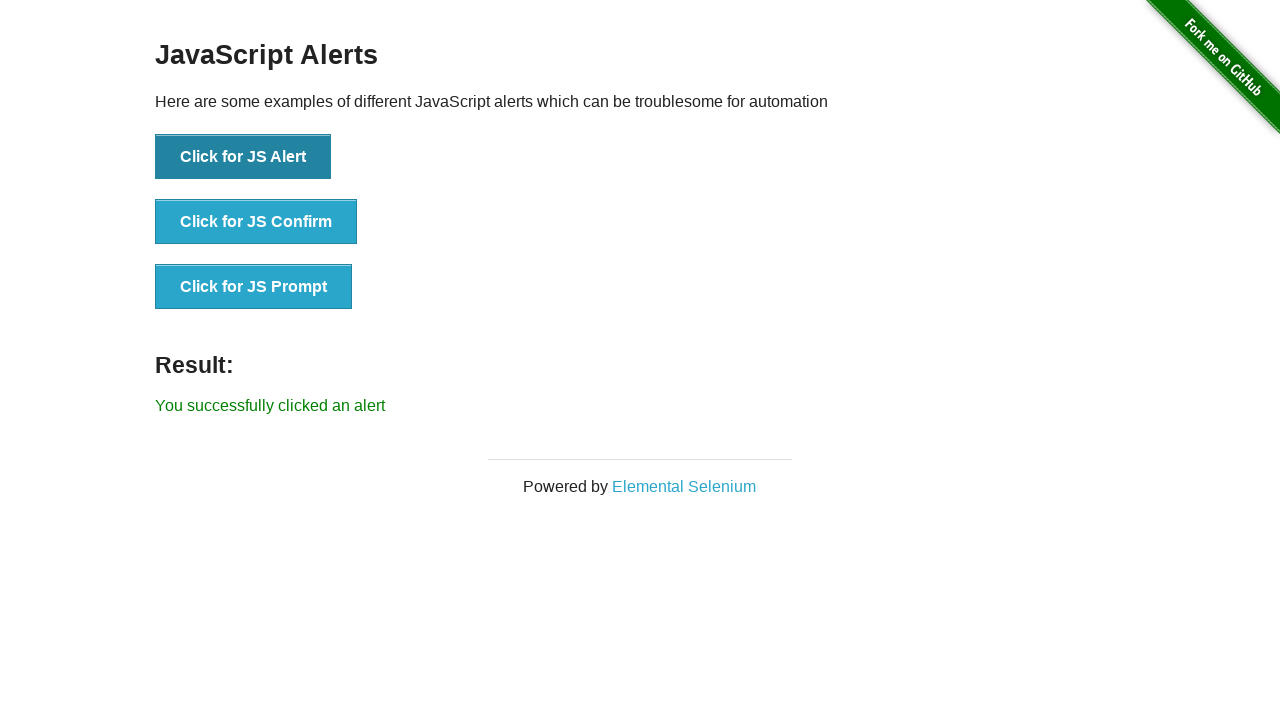